Tests interaction with iframe elements by navigating to a frames demo page and filling a text input within a specific frame

Starting URL: https://ui.vision/demo/webtest/frames/

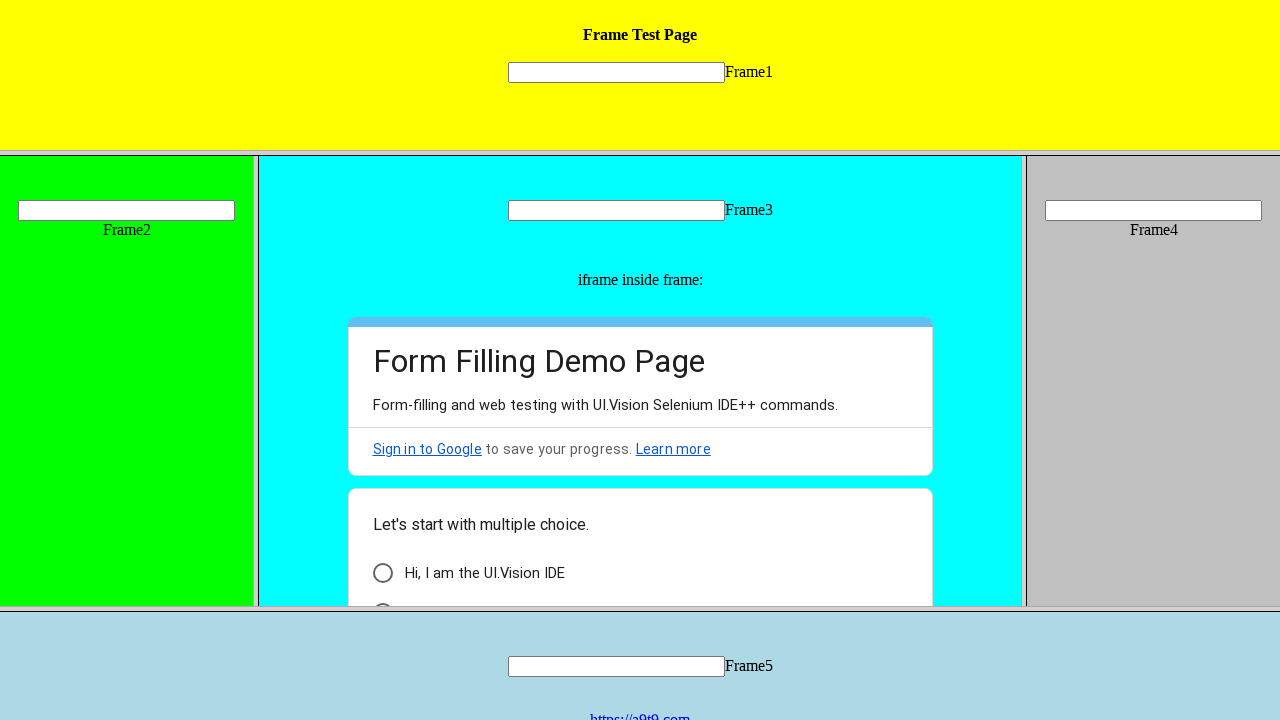

Located iframe with URL https://ui.vision/demo/webtest/frames/frame_1.html
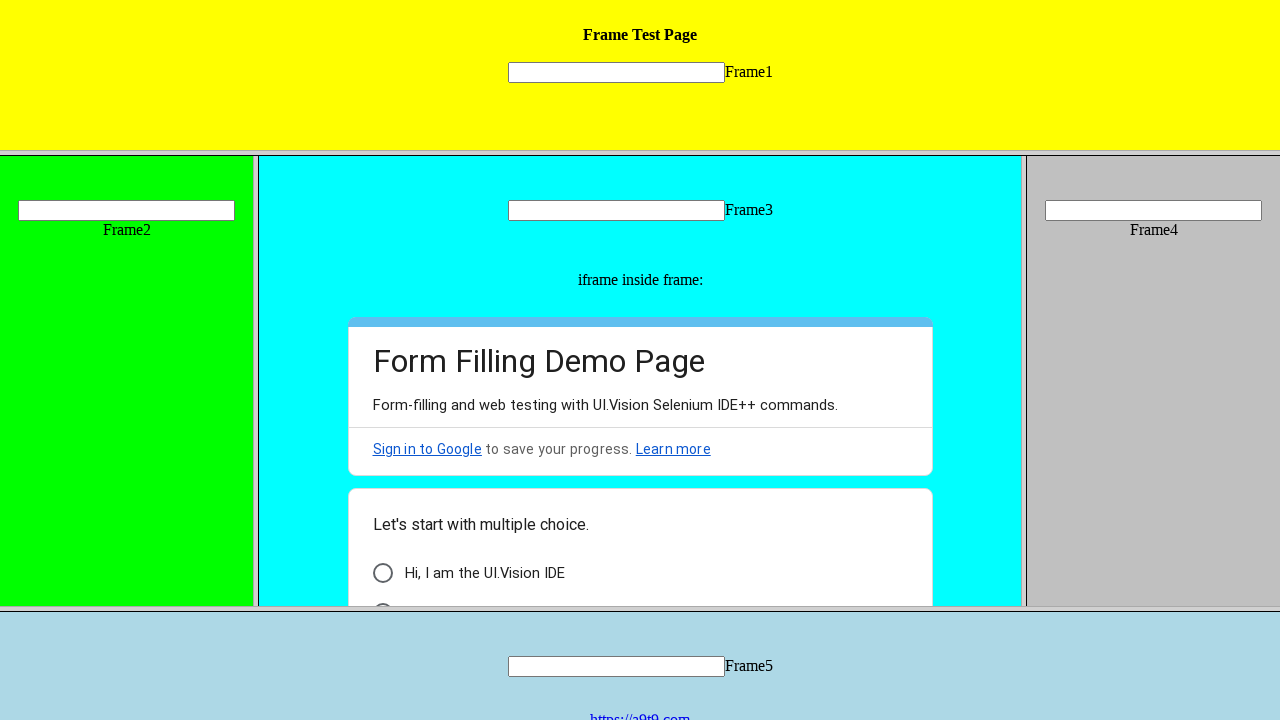

Filled text input field with 'Hello' in iframe on [name='mytext1']
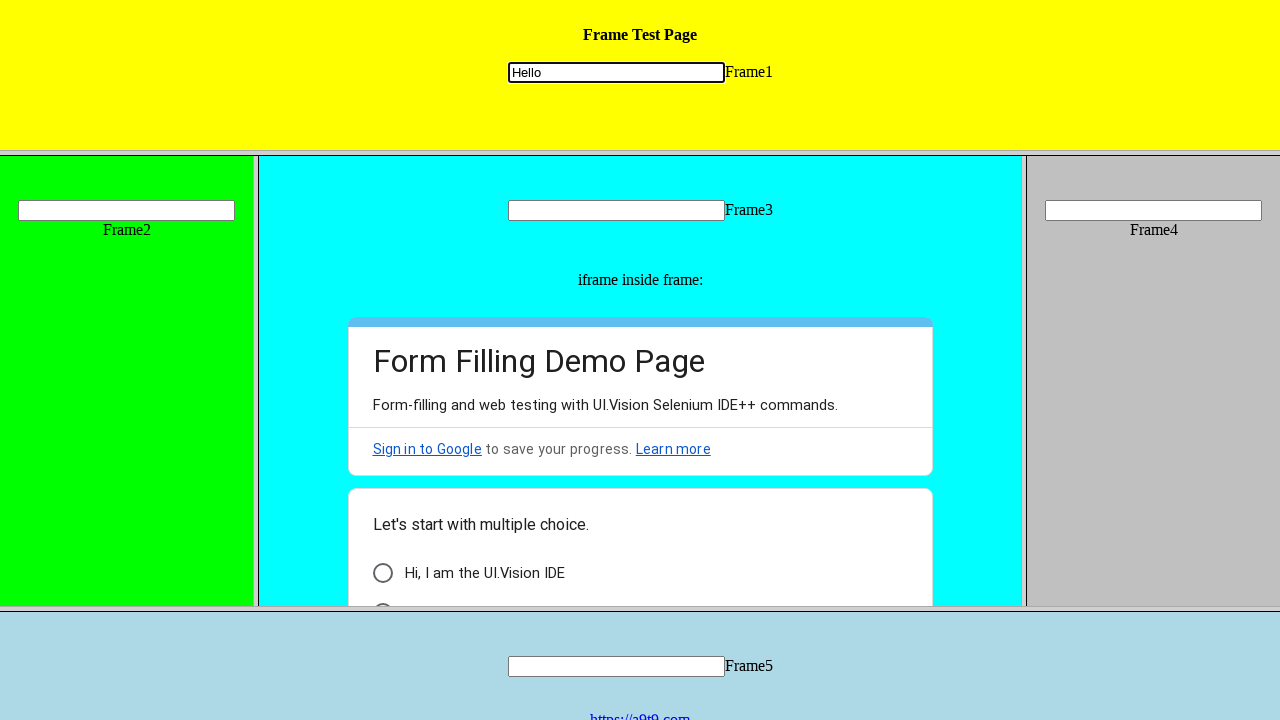

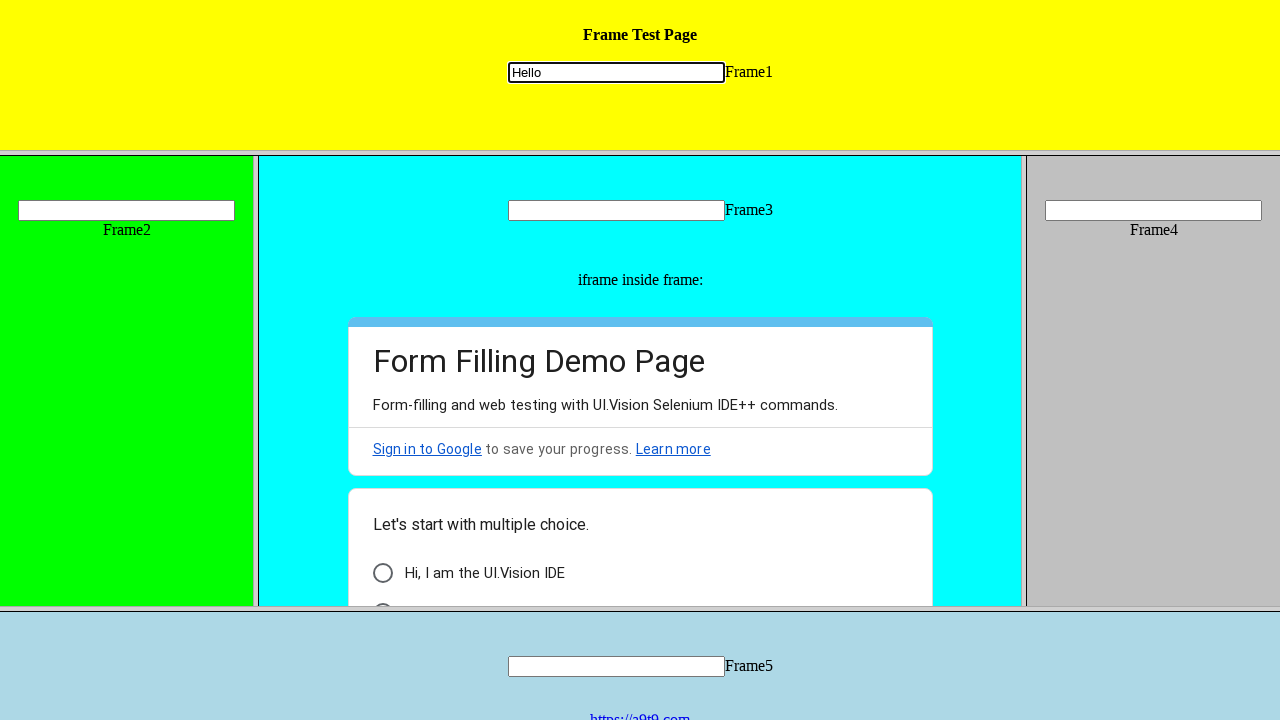